Tests adding a product to cart from the "Recommended Items" section at the bottom of the homepage, then verifies the product appears in the cart page.

Starting URL: https://automationexercise.com

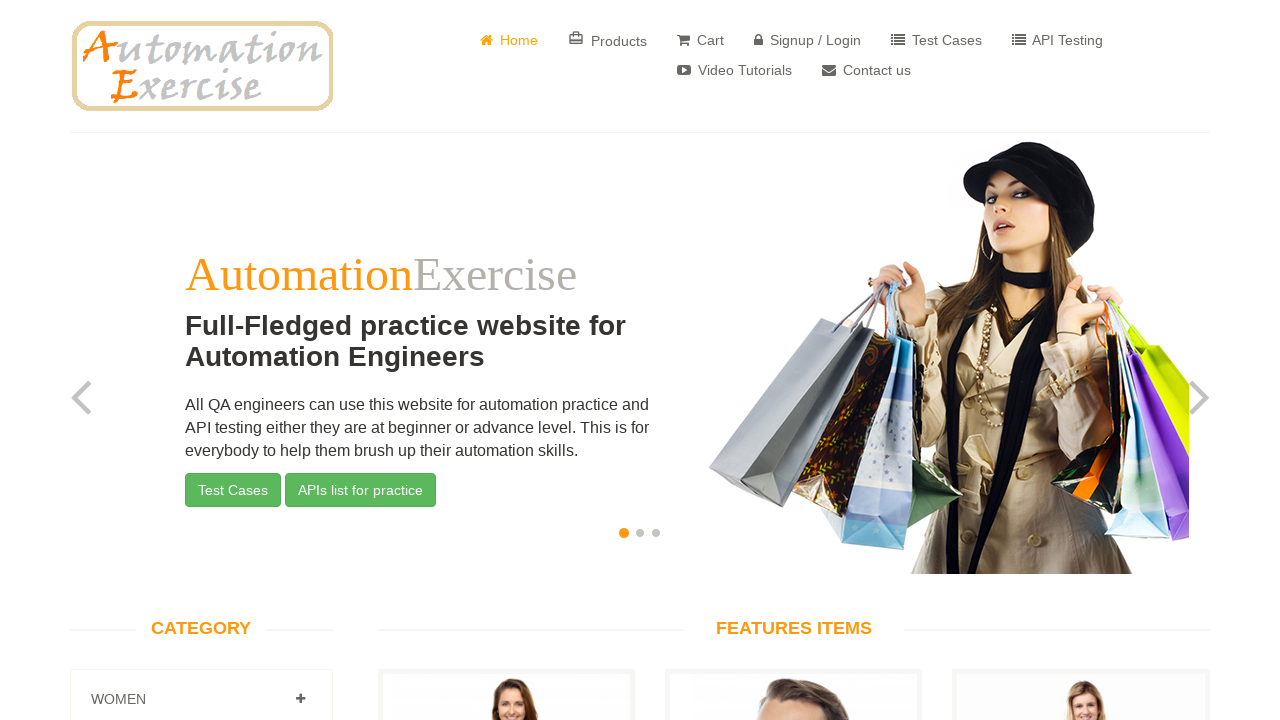

Scrolled to bottom of page to reveal Recommended Items section
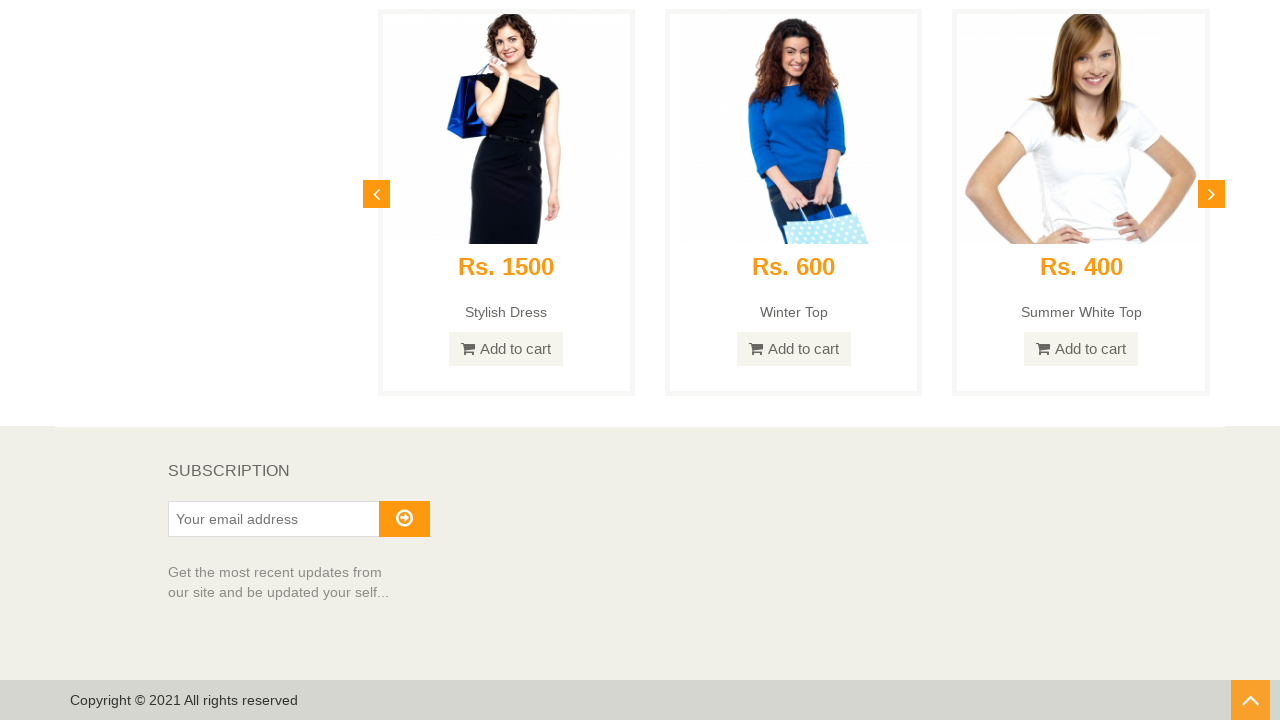

Verified 'RECOMMENDED ITEMS' section is visible
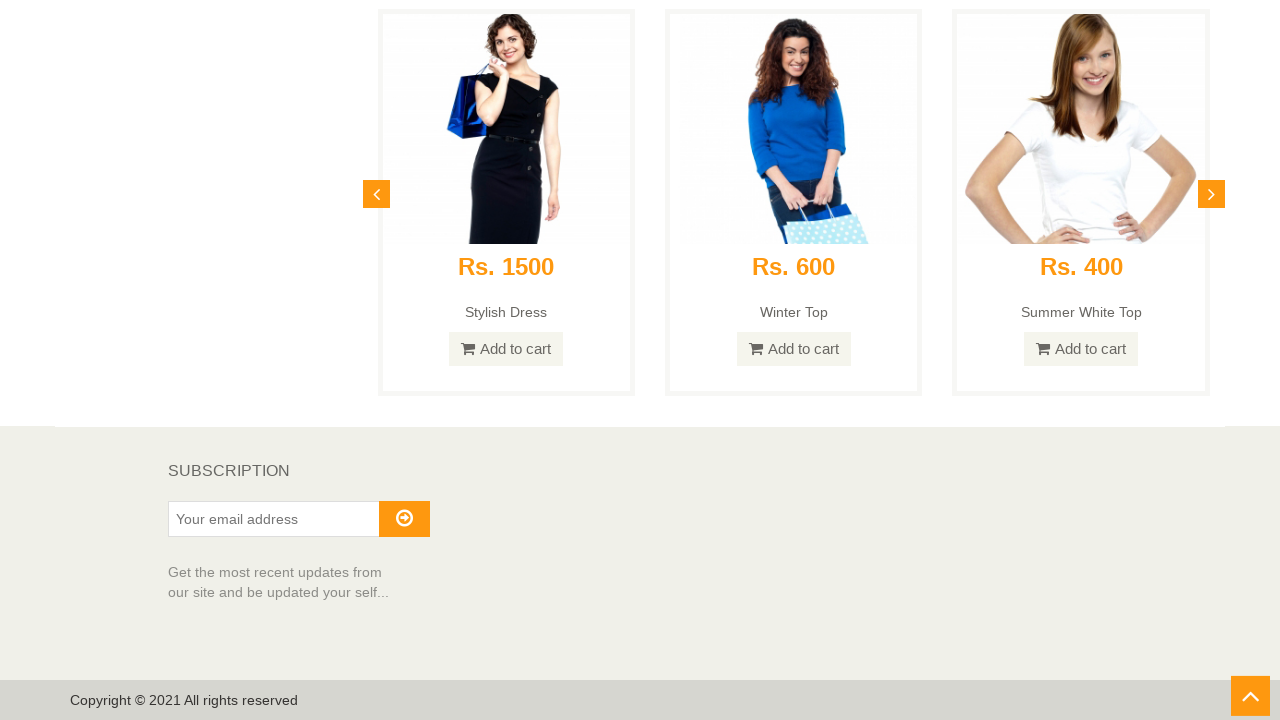

Clicked 'Add To Cart' button on a recommended product at (506, 360) on .recommended_items .add-to-cart
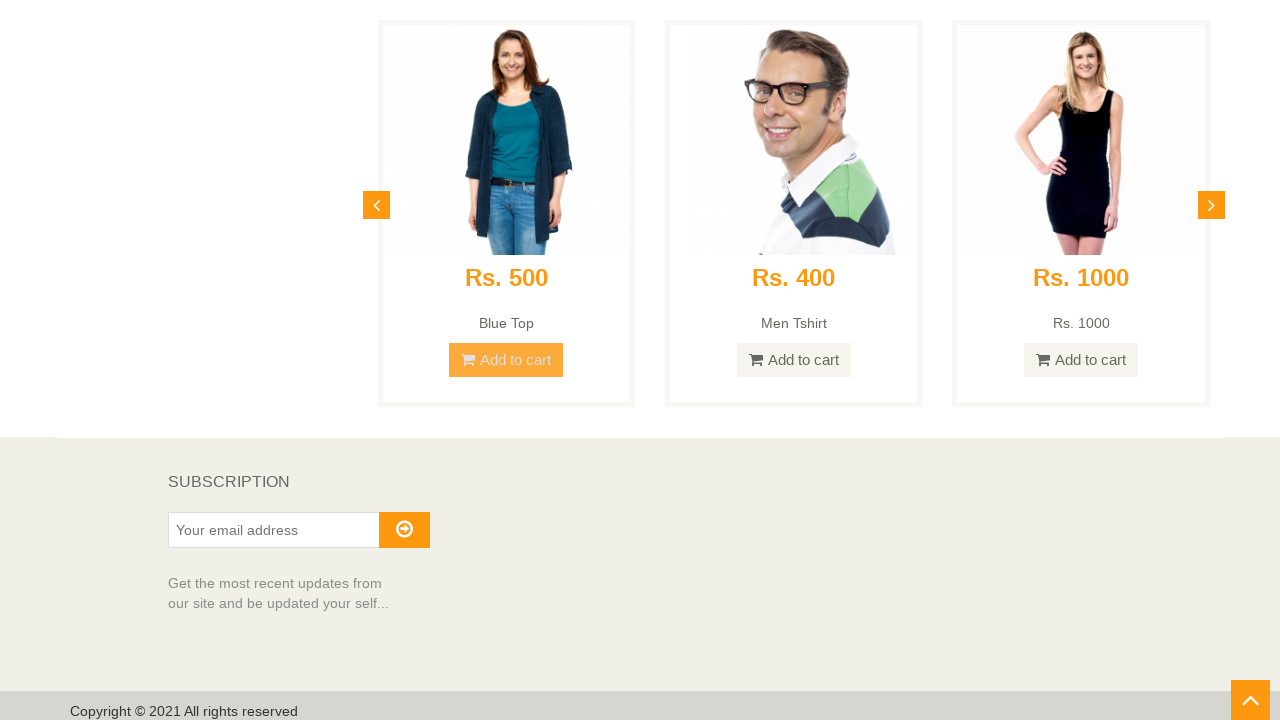

Waited for 'View Cart' button to appear in modal
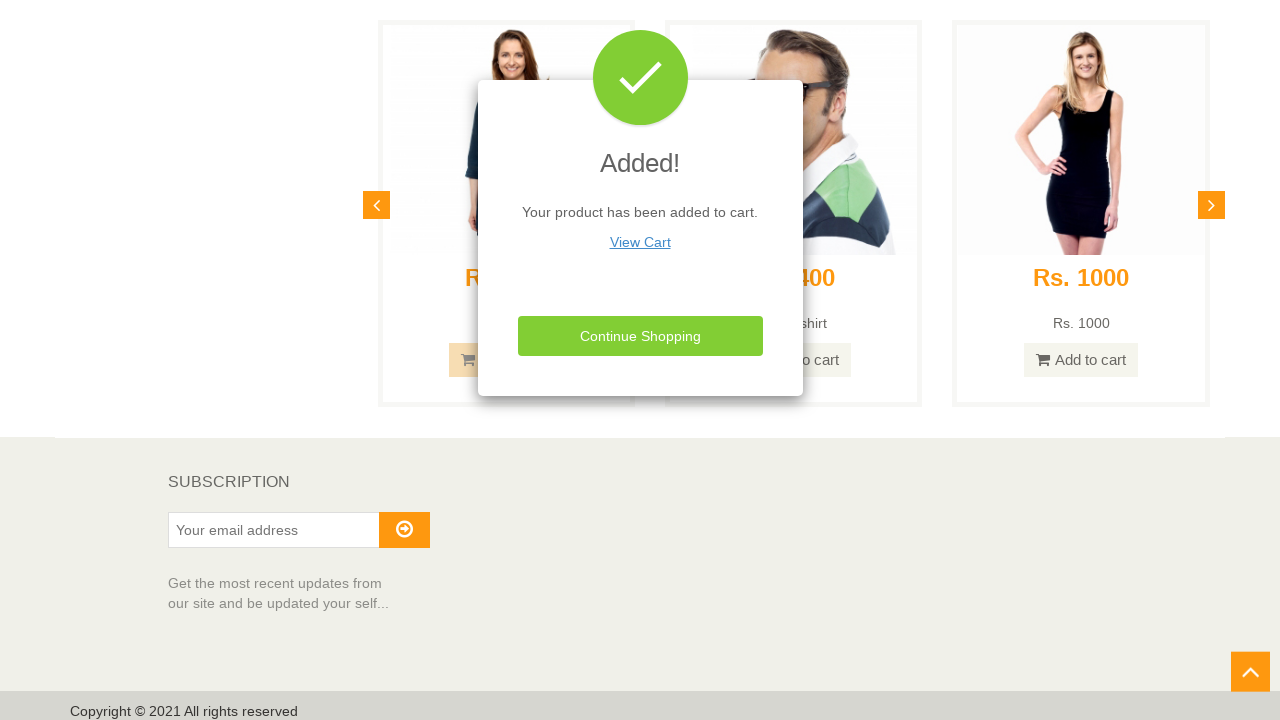

Clicked 'View Cart' button to navigate to cart page at (640, 242) on a:has-text('View Cart')
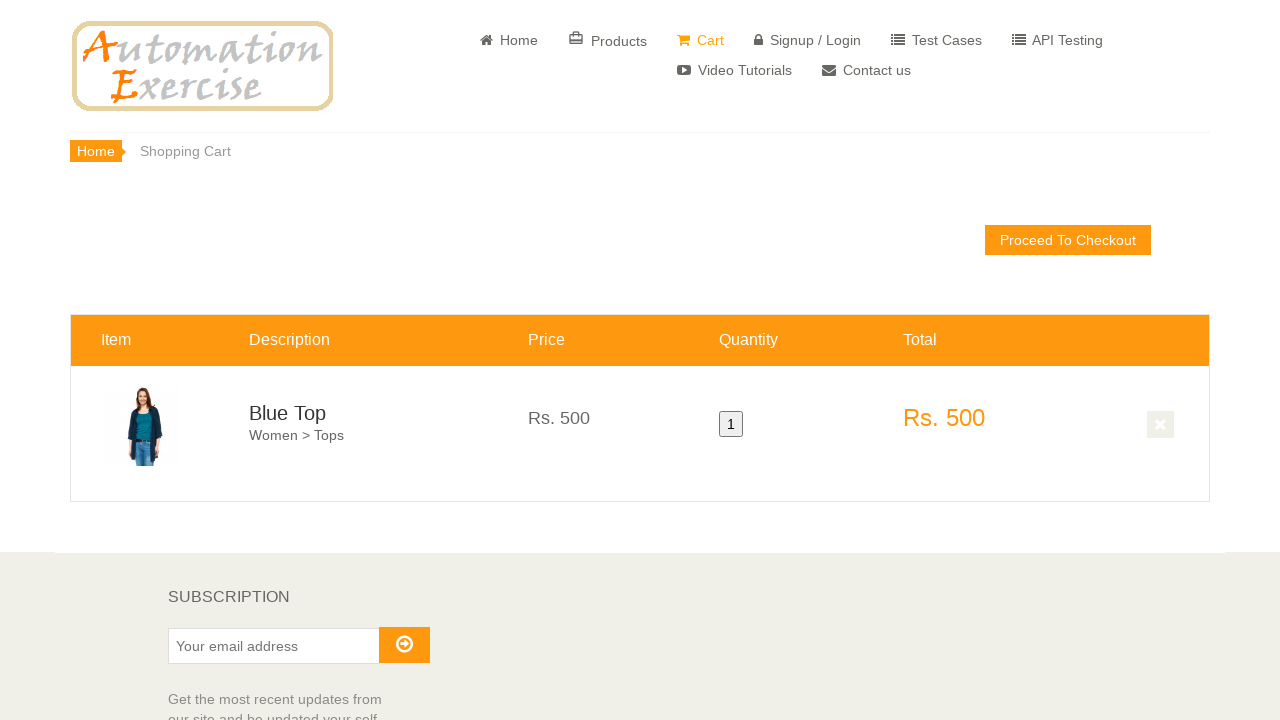

Cart table loaded on cart page
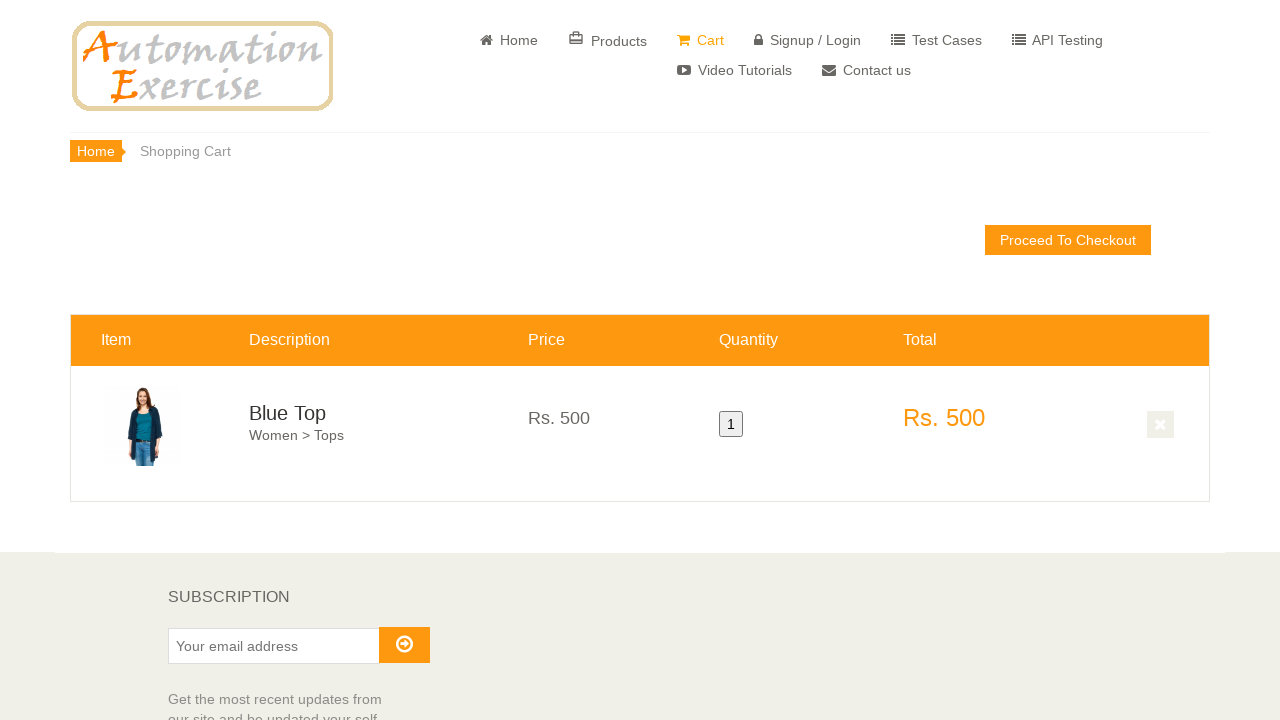

Verified product is displayed in cart - product row element is visible
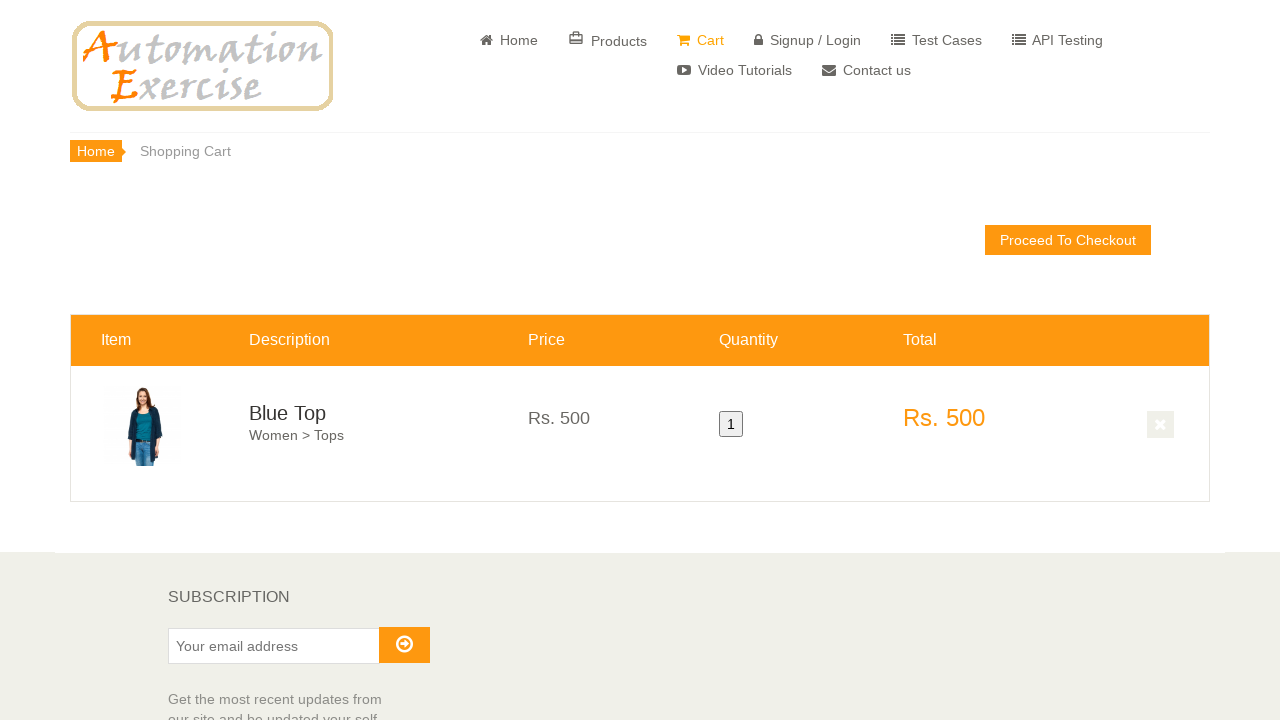

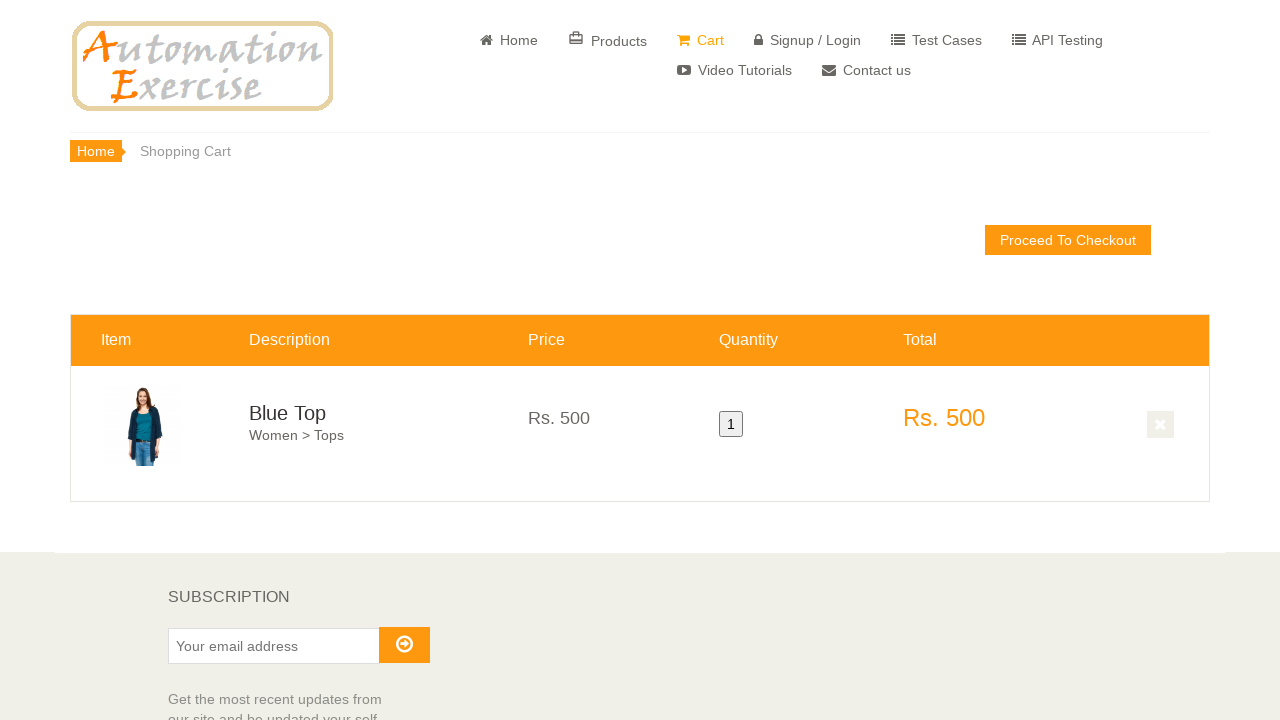